Navigates to the text box page and verifies the Permanent Address label is visible.

Starting URL: https://demoqa.com/elements

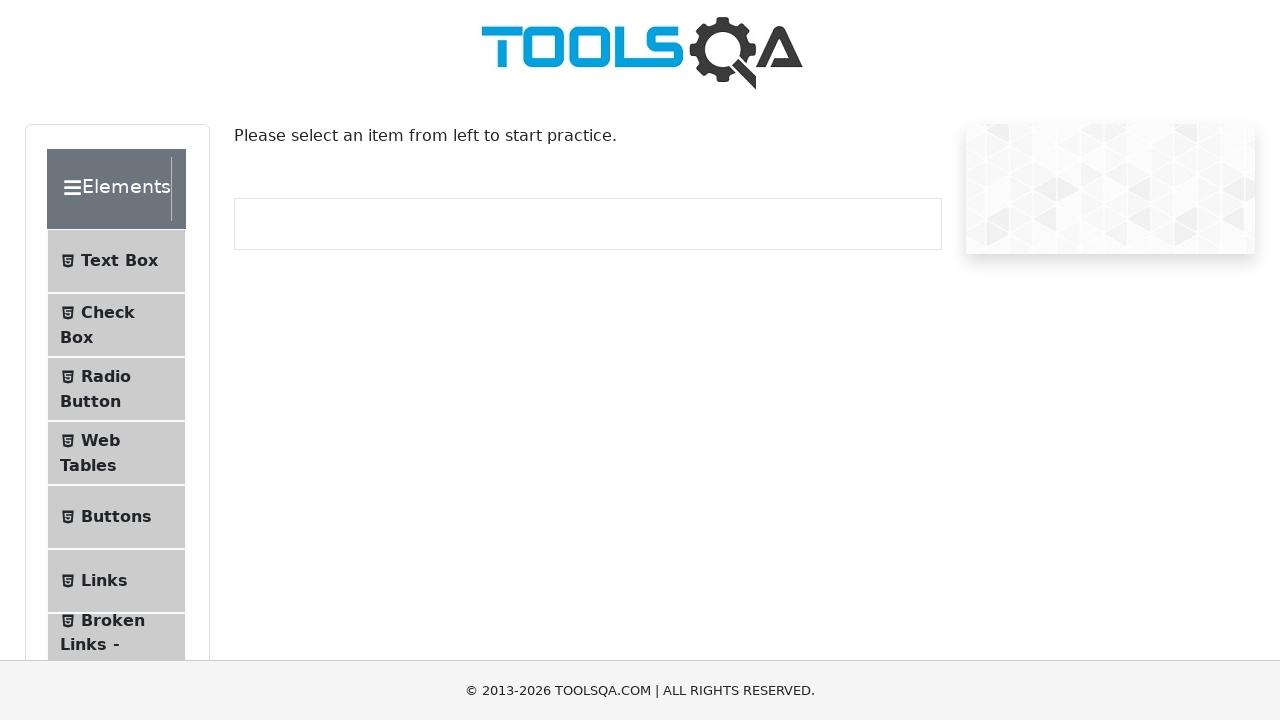

Clicked on Text Box menu item at (119, 261) on internal:text="Text Box"i
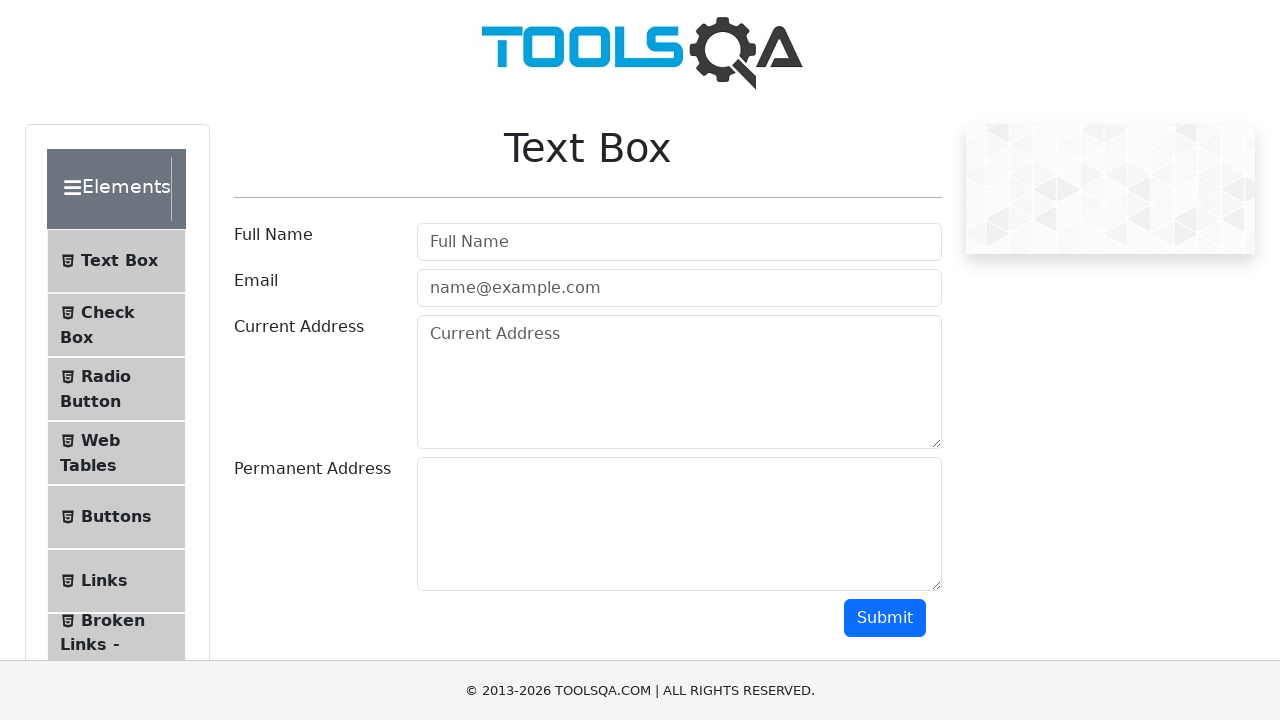

Navigated to text-box page
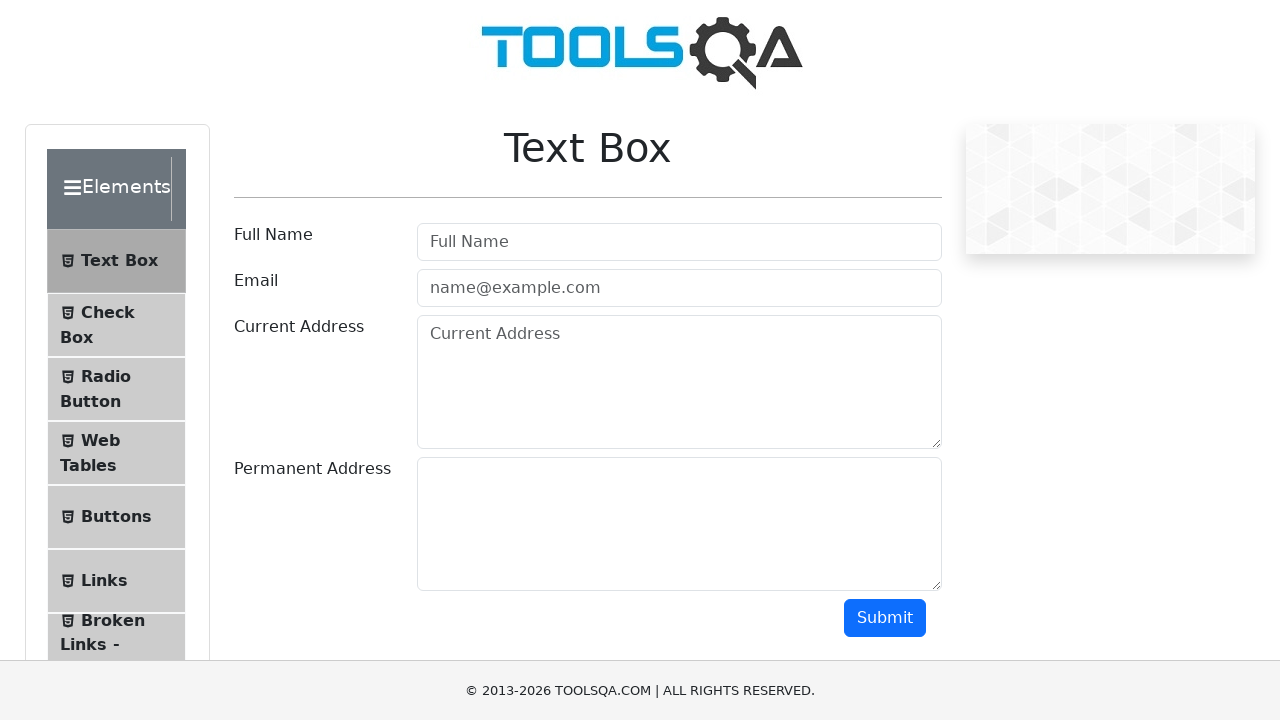

Verified Permanent Address label is visible
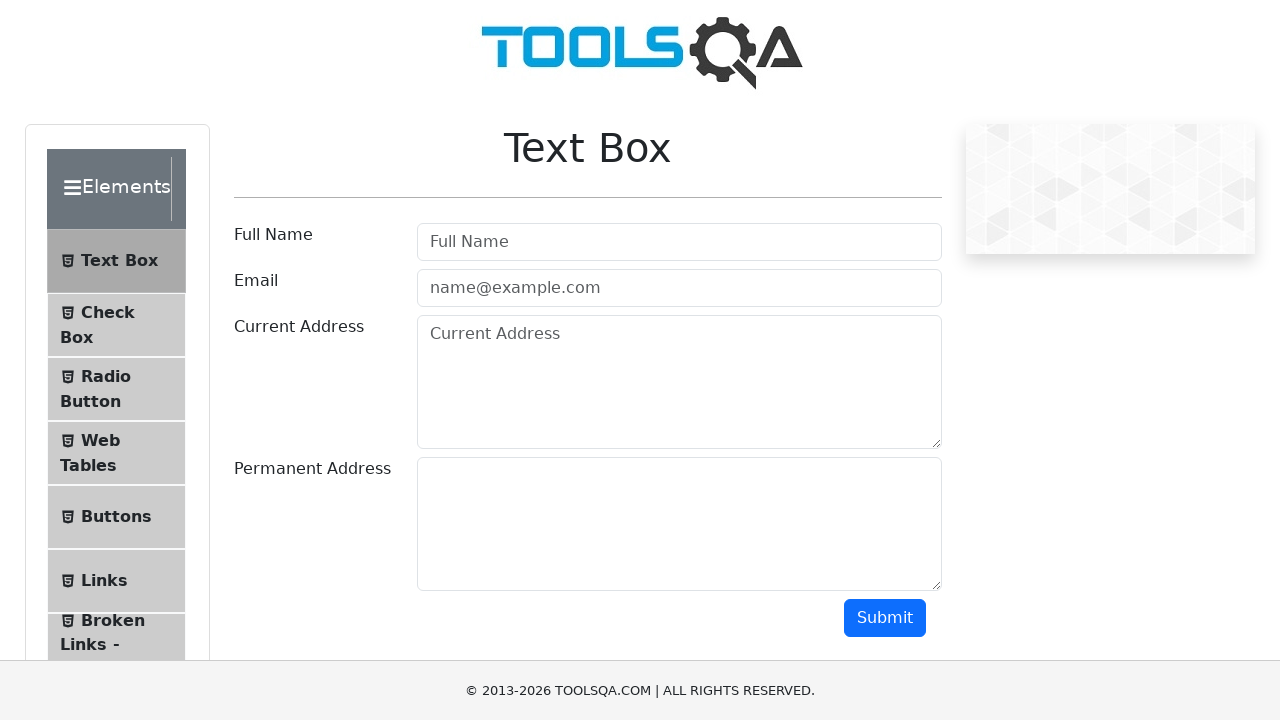

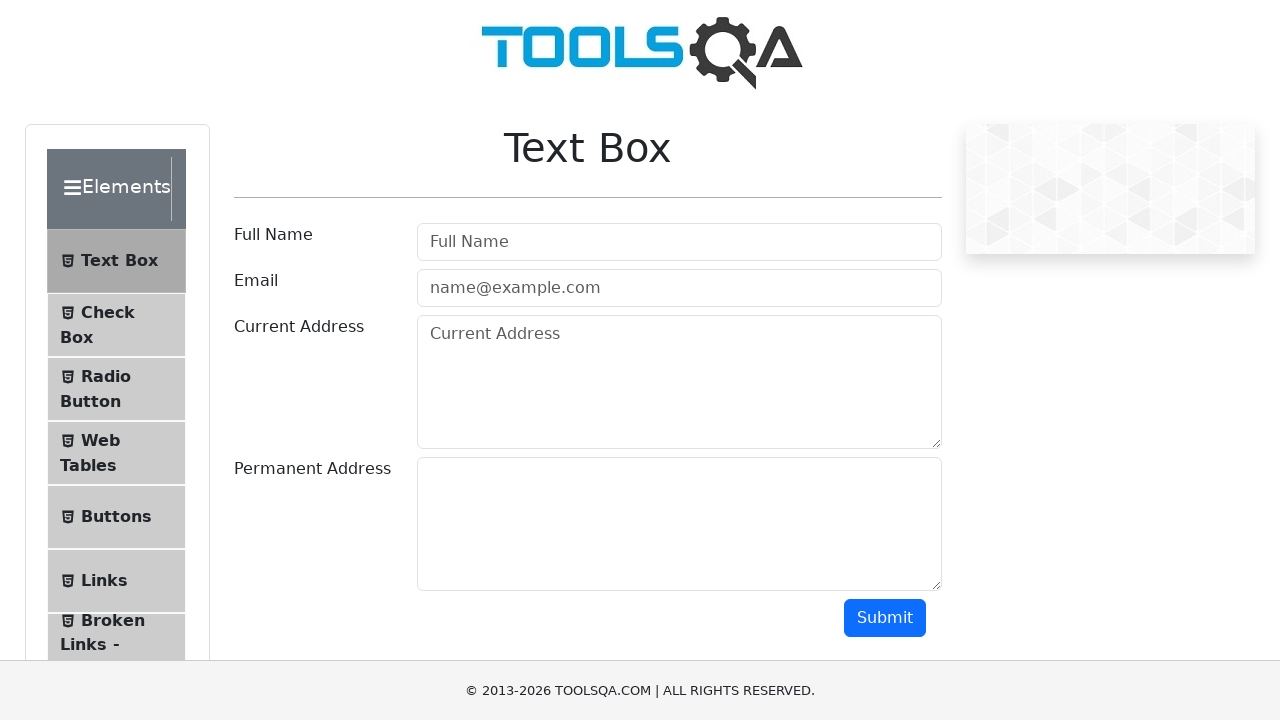